Tests confirmation alert by clicking the Confirmation Alert button and dismissing (canceling) the confirmation dialog

Starting URL: https://training-support.net/webelements/alerts

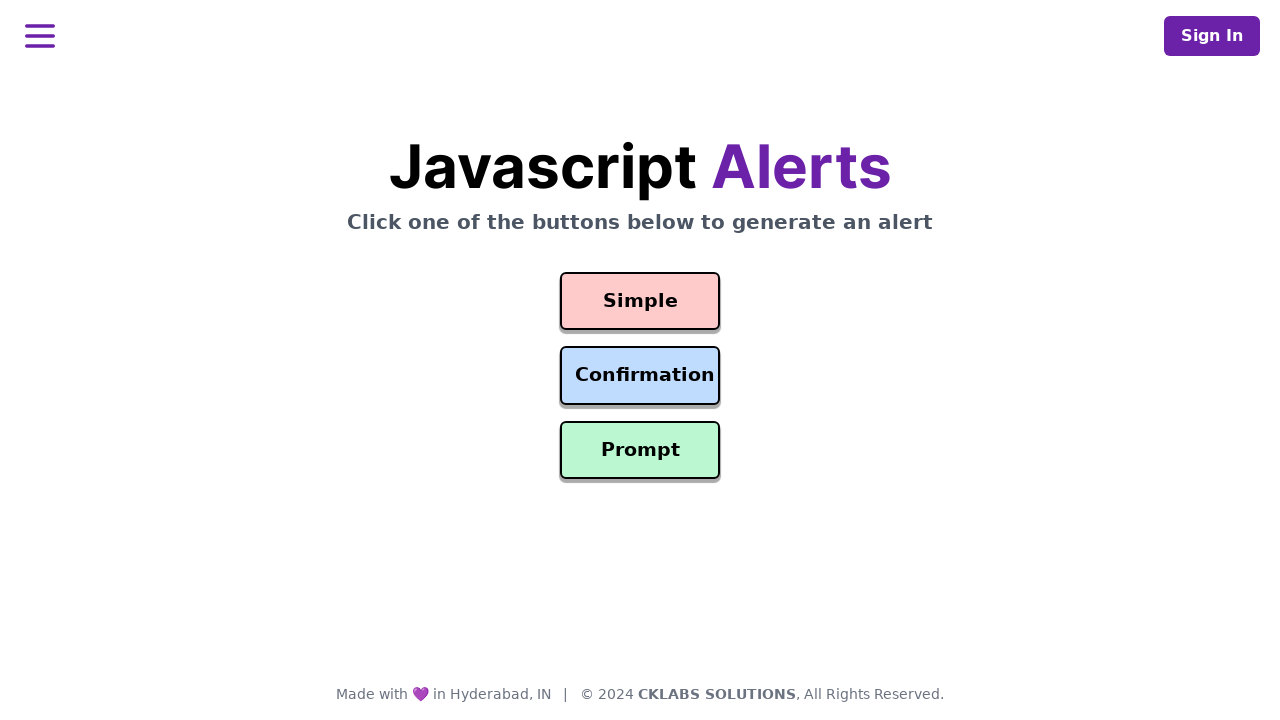

Set up dialog handler to dismiss confirmation alerts
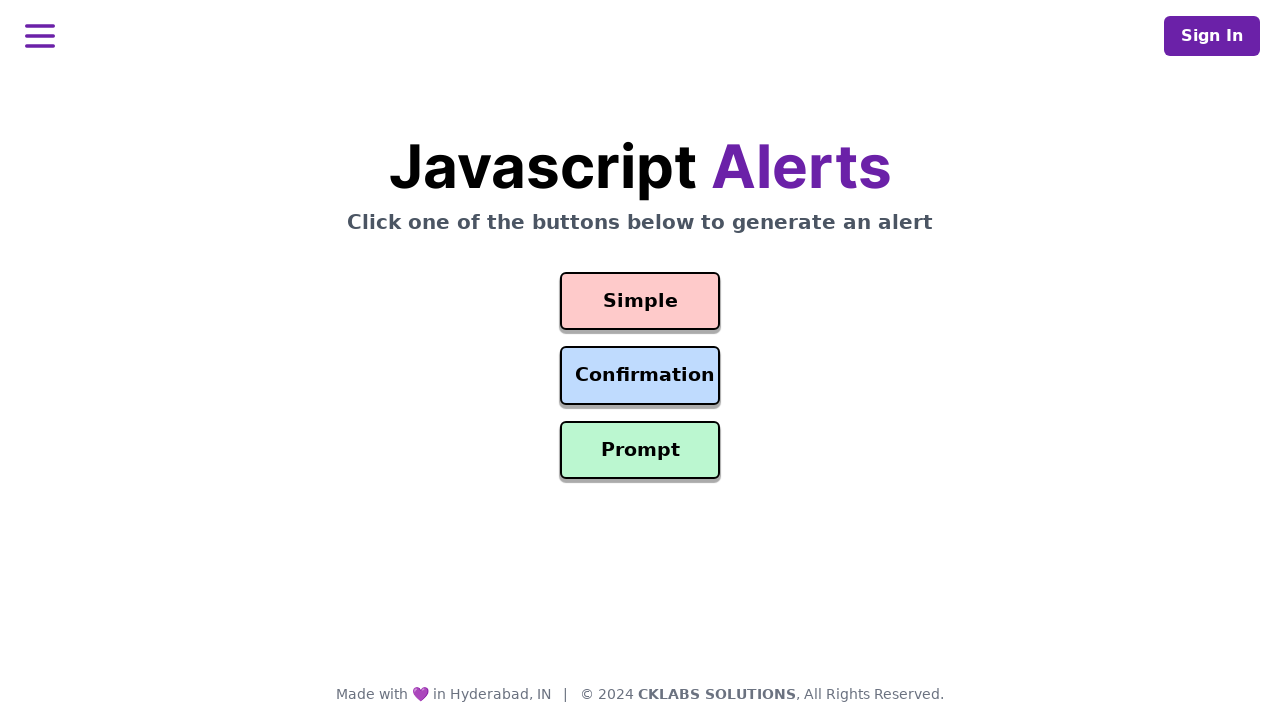

Clicked the Confirmation Alert button at (640, 376) on #confirmation
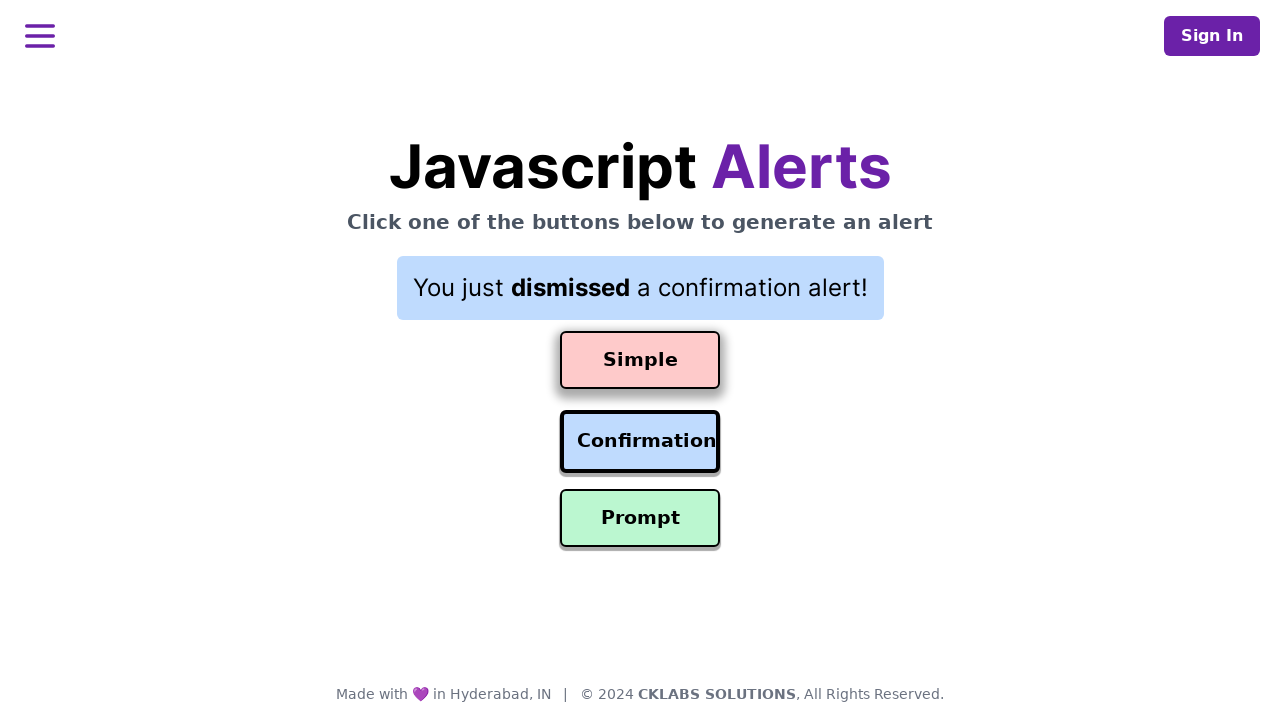

Result element loaded after dismissing confirmation dialog
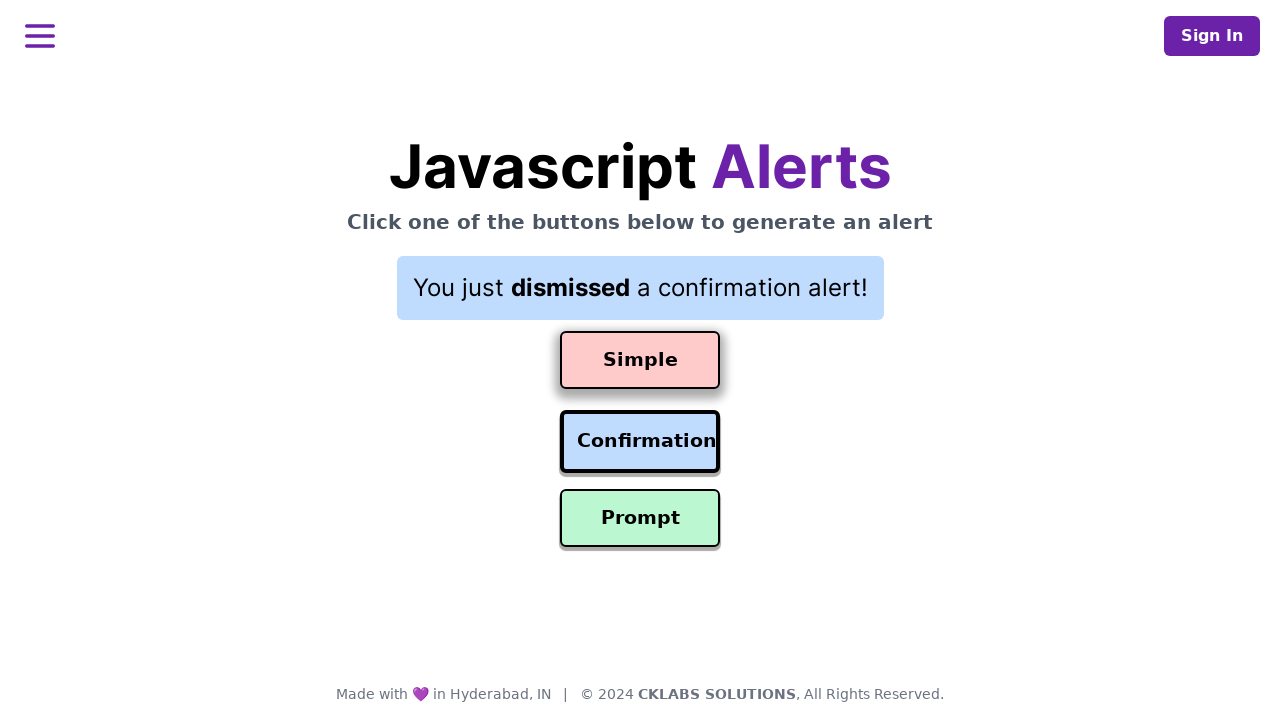

Retrieved result text: You just dismissed a confirmation alert!
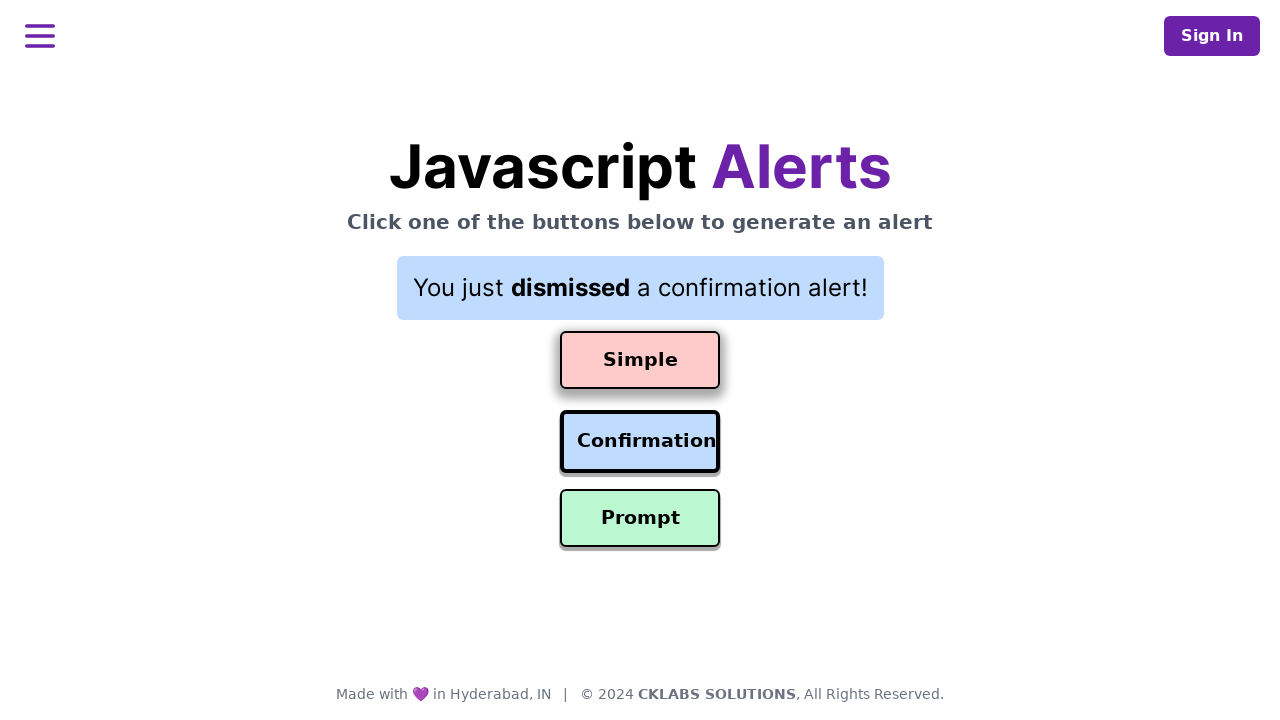

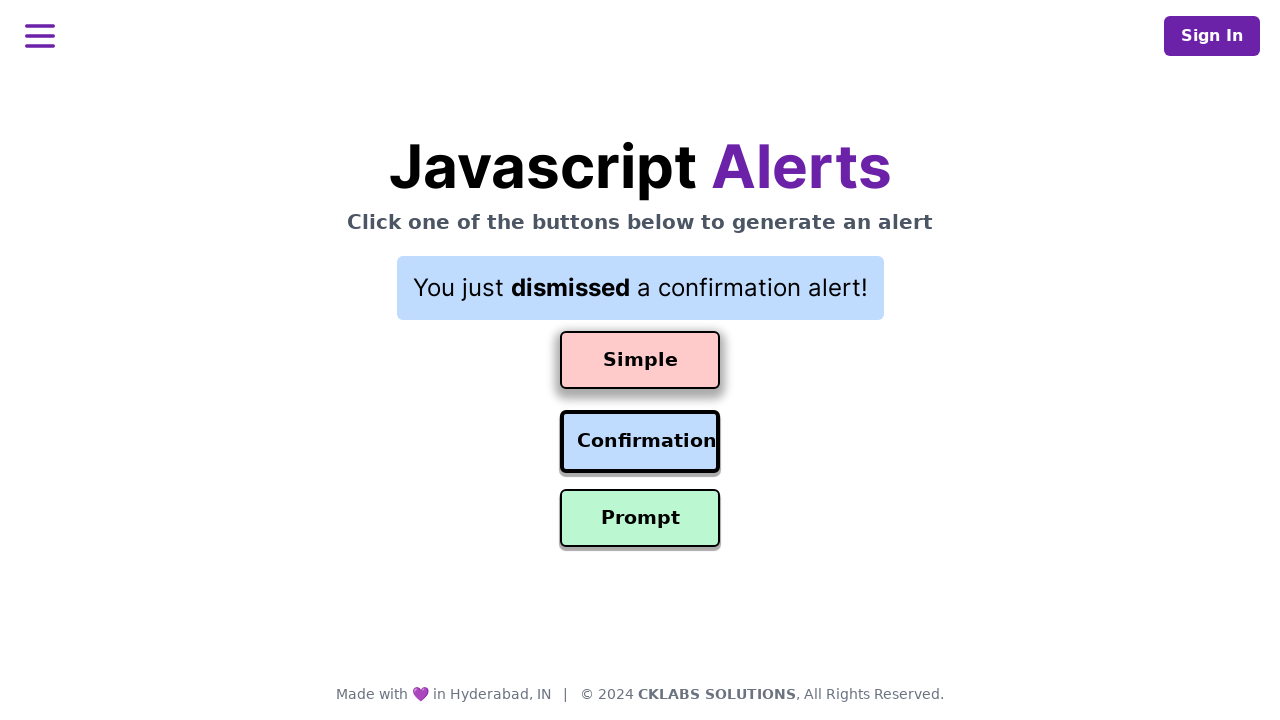